Tests that entered text is trimmed when editing a todo item

Starting URL: https://demo.playwright.dev/todomvc

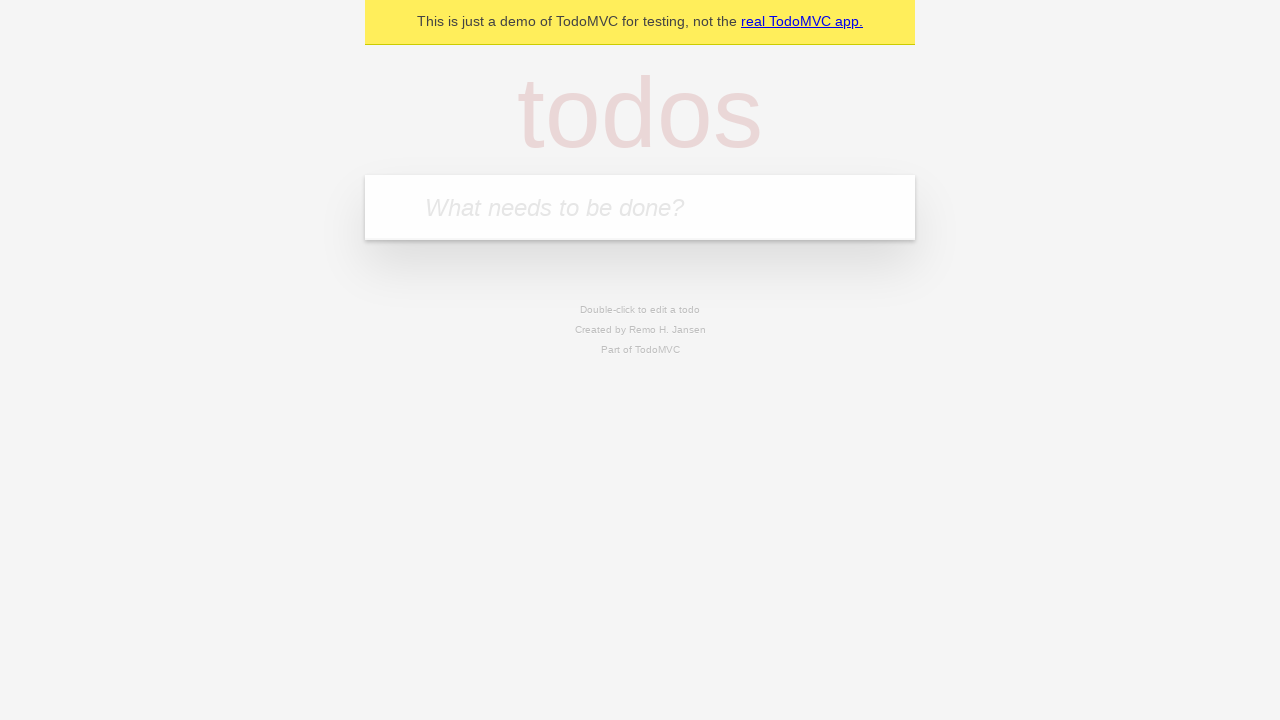

Located the todo input field
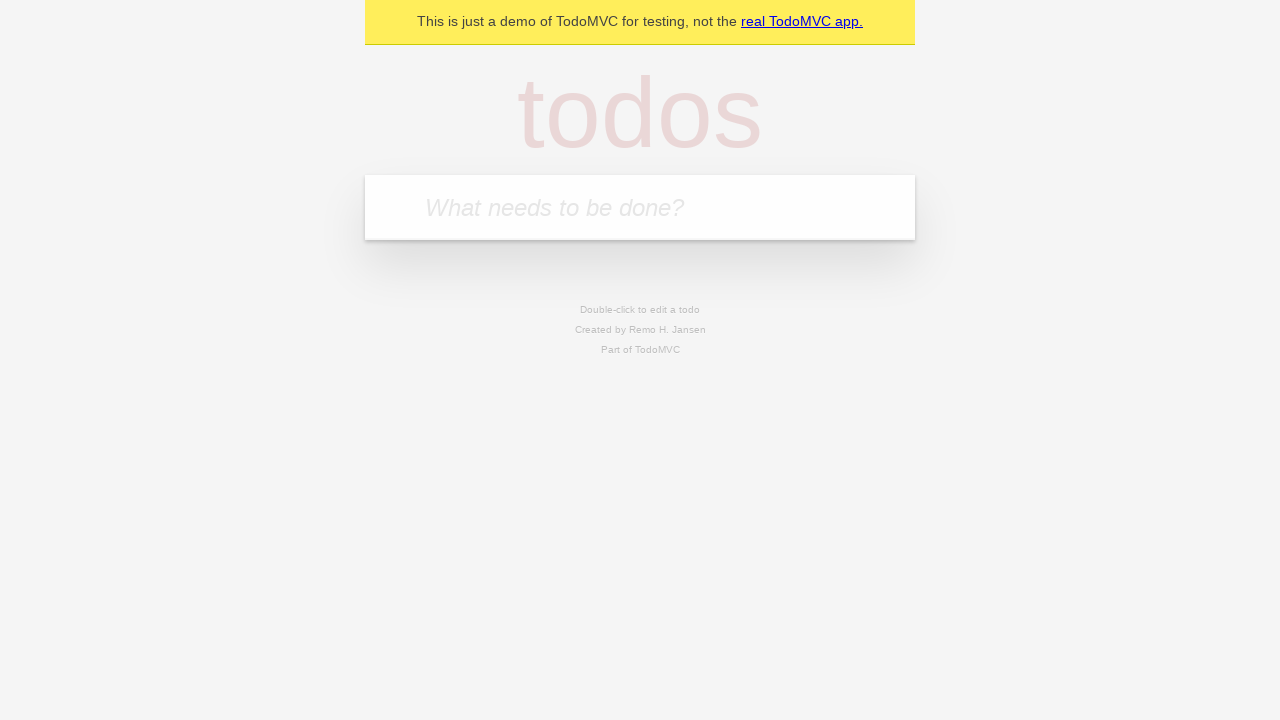

Filled first todo with 'buy some cheese' on internal:attr=[placeholder="What needs to be done?"i]
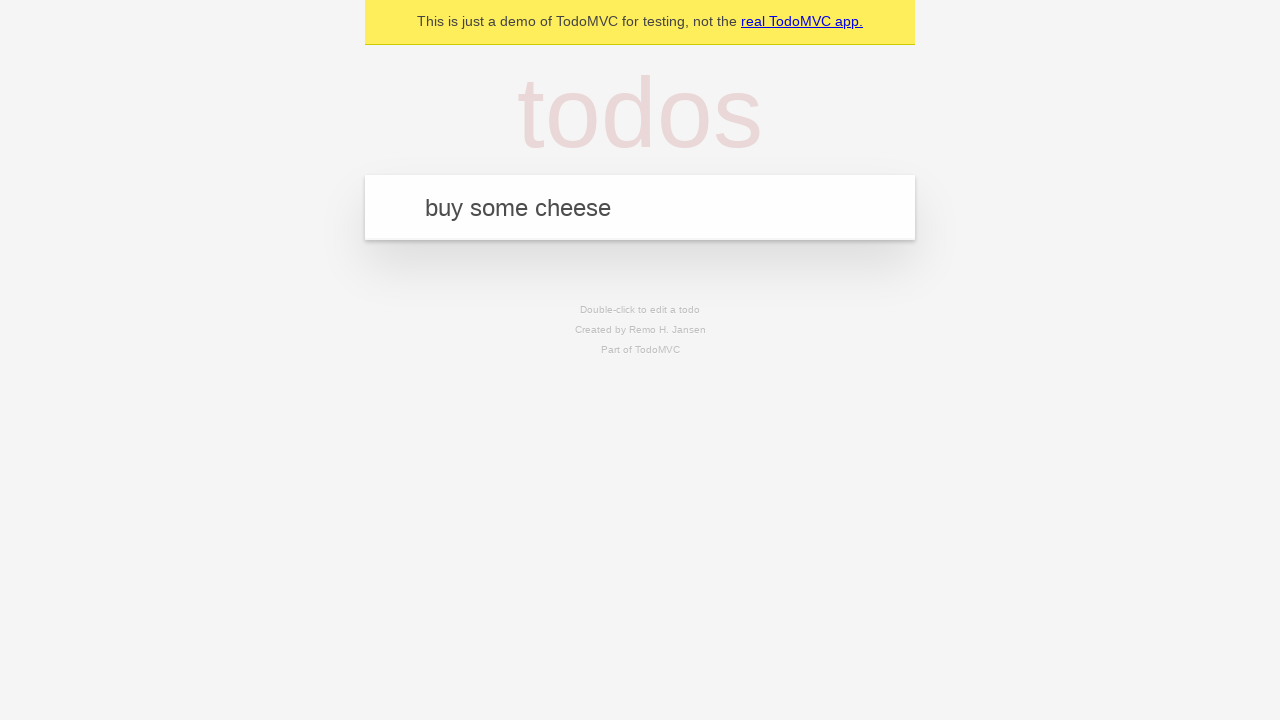

Pressed Enter to create first todo on internal:attr=[placeholder="What needs to be done?"i]
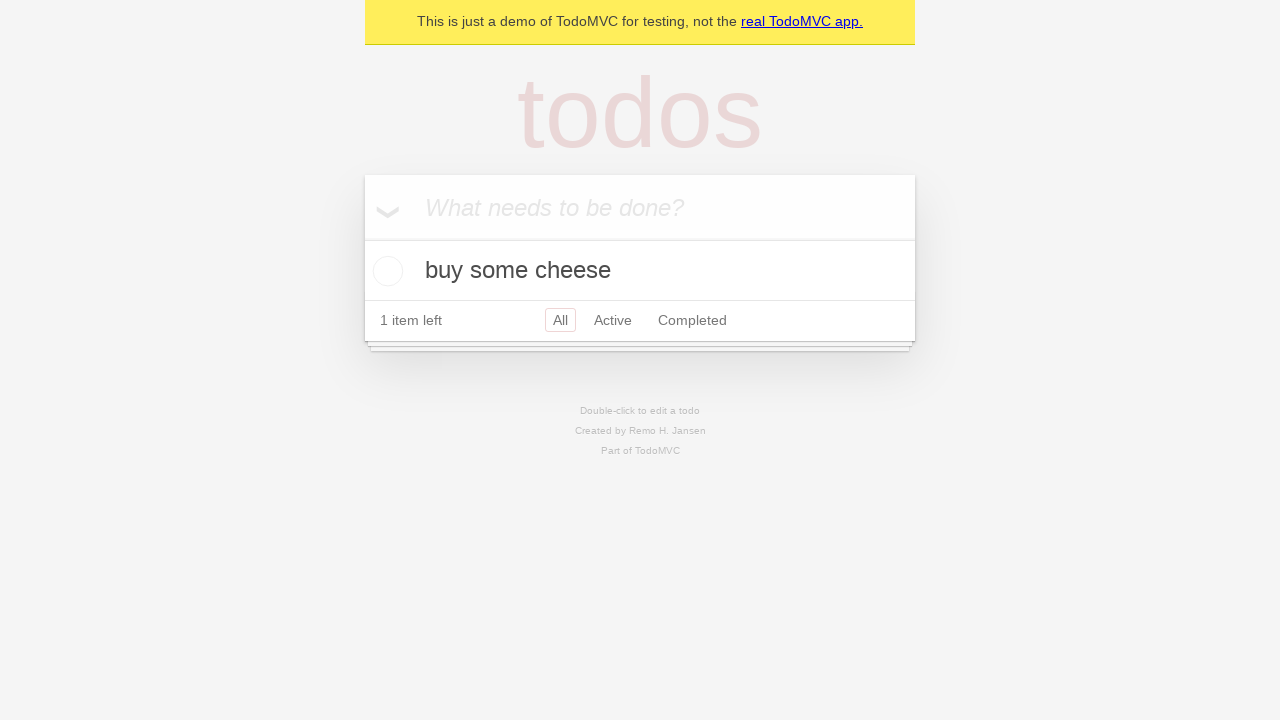

Filled second todo with 'feed the cat' on internal:attr=[placeholder="What needs to be done?"i]
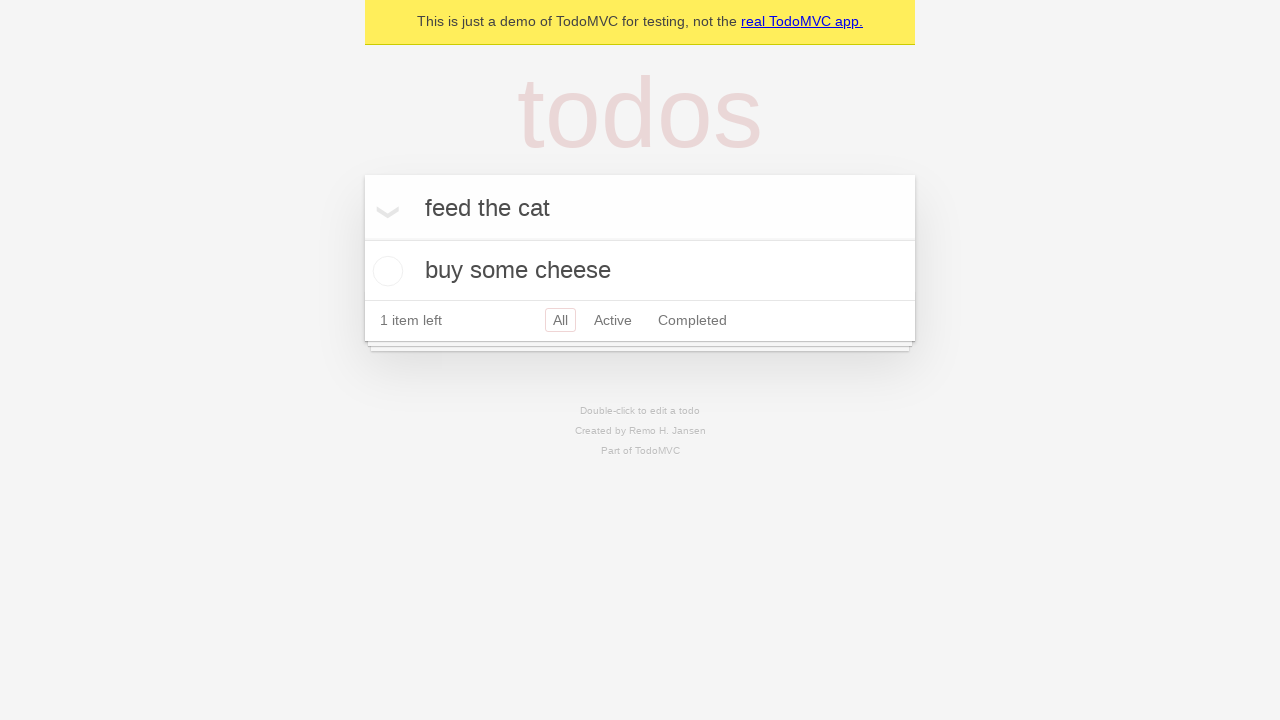

Pressed Enter to create second todo on internal:attr=[placeholder="What needs to be done?"i]
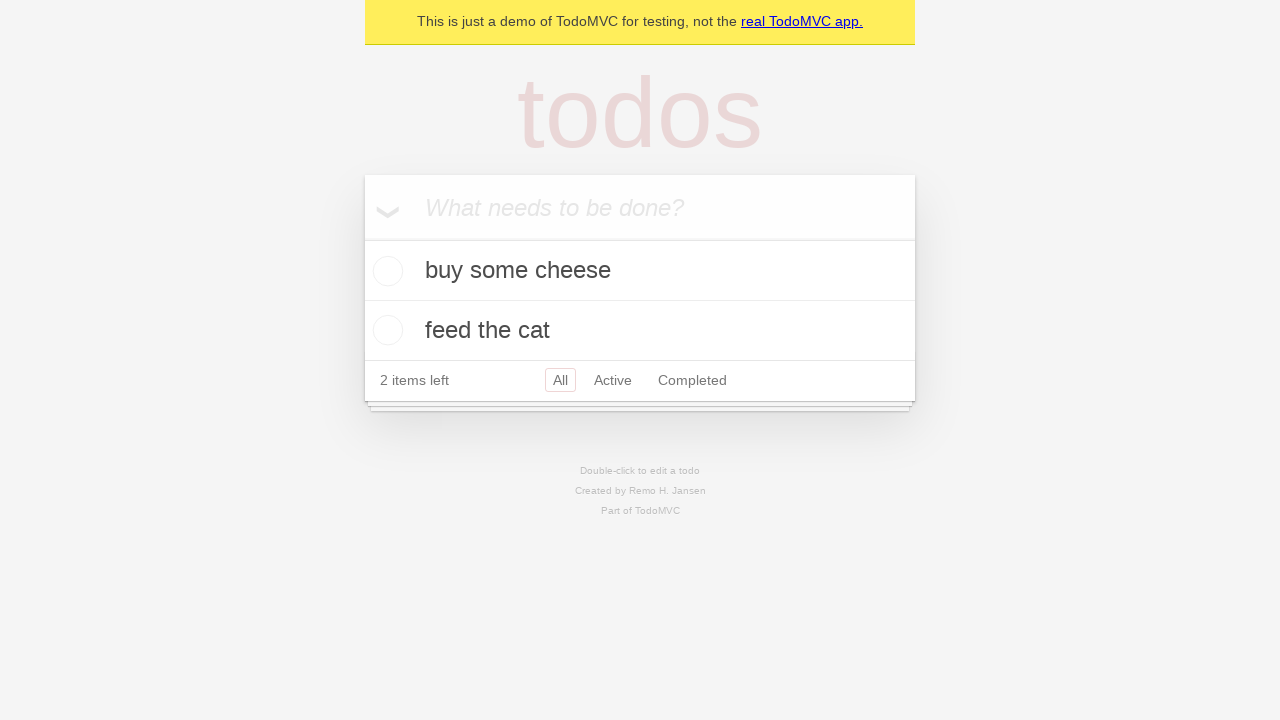

Filled third todo with 'book a doctors appointment' on internal:attr=[placeholder="What needs to be done?"i]
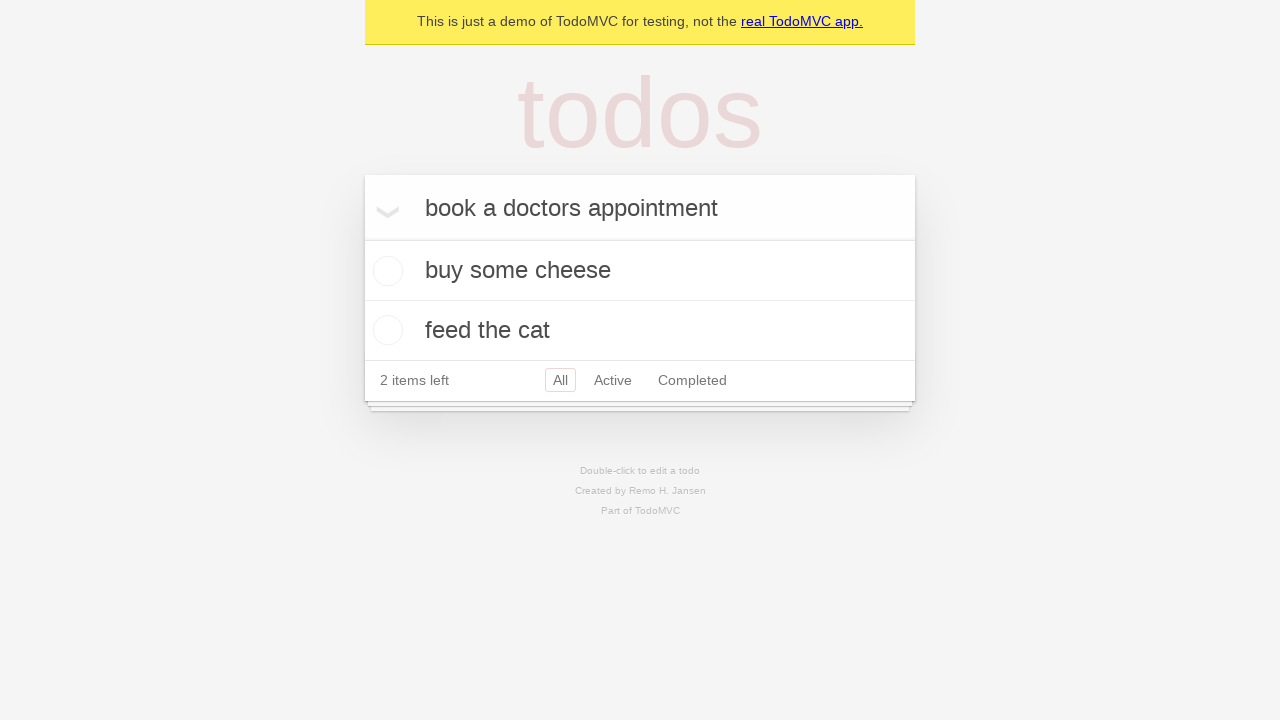

Pressed Enter to create third todo on internal:attr=[placeholder="What needs to be done?"i]
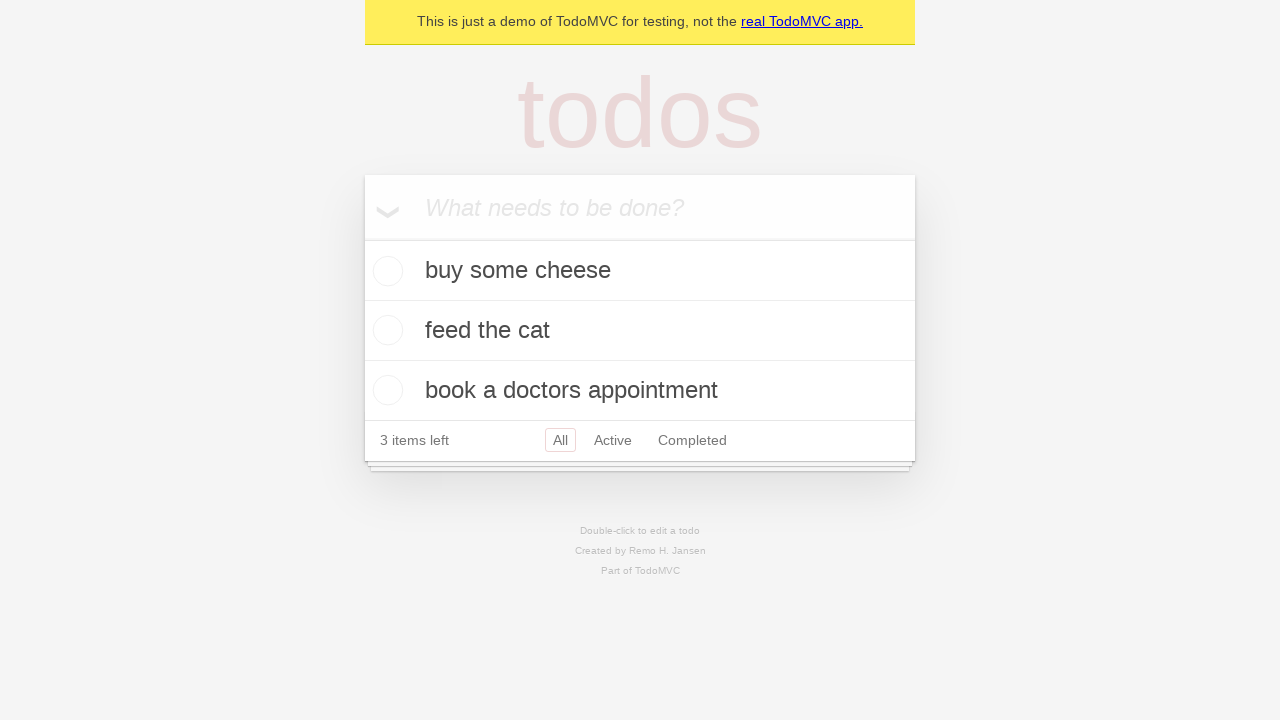

Waited for all 3 todos to be created
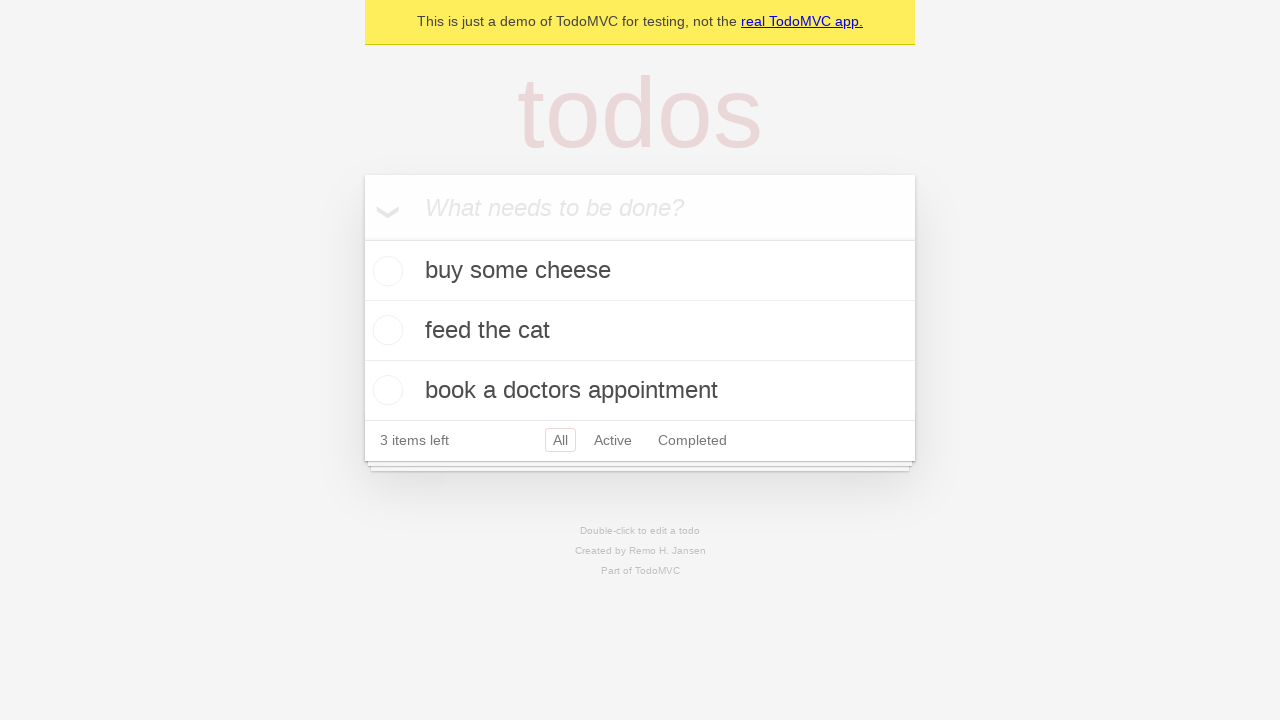

Located all todo items
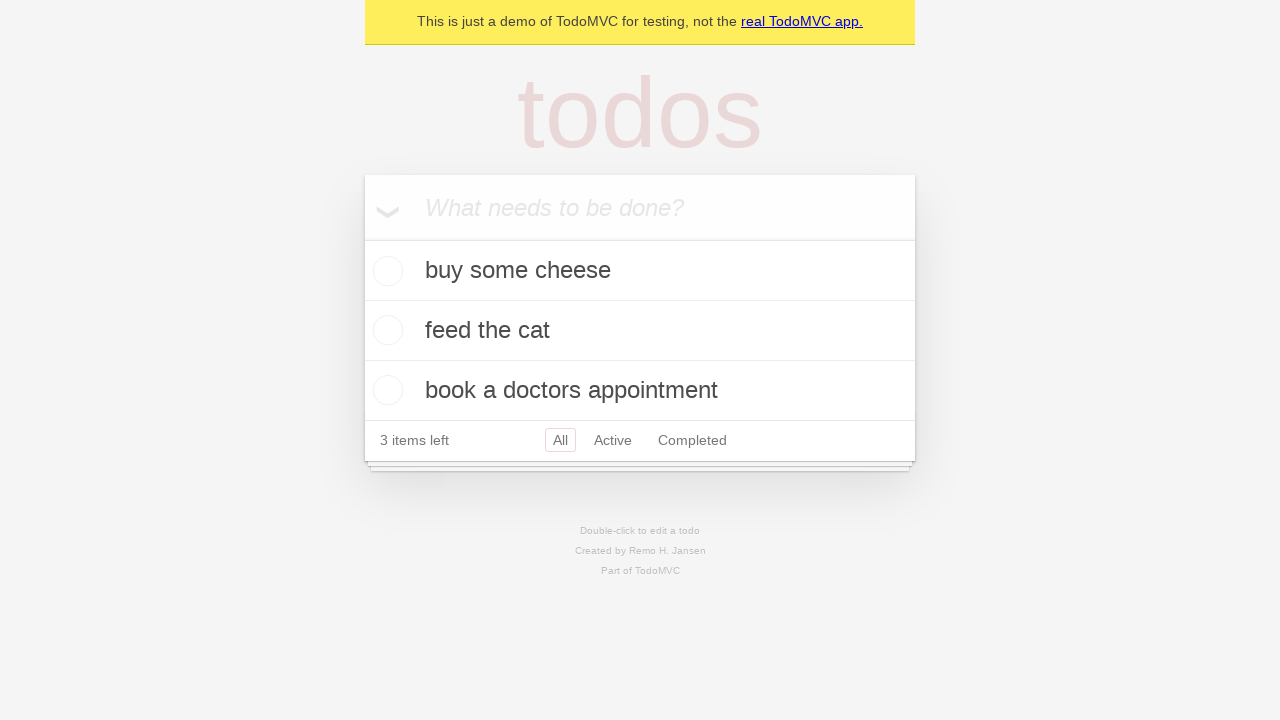

Double-clicked second todo item to enter edit mode at (640, 331) on internal:testid=[data-testid="todo-item"s] >> nth=1
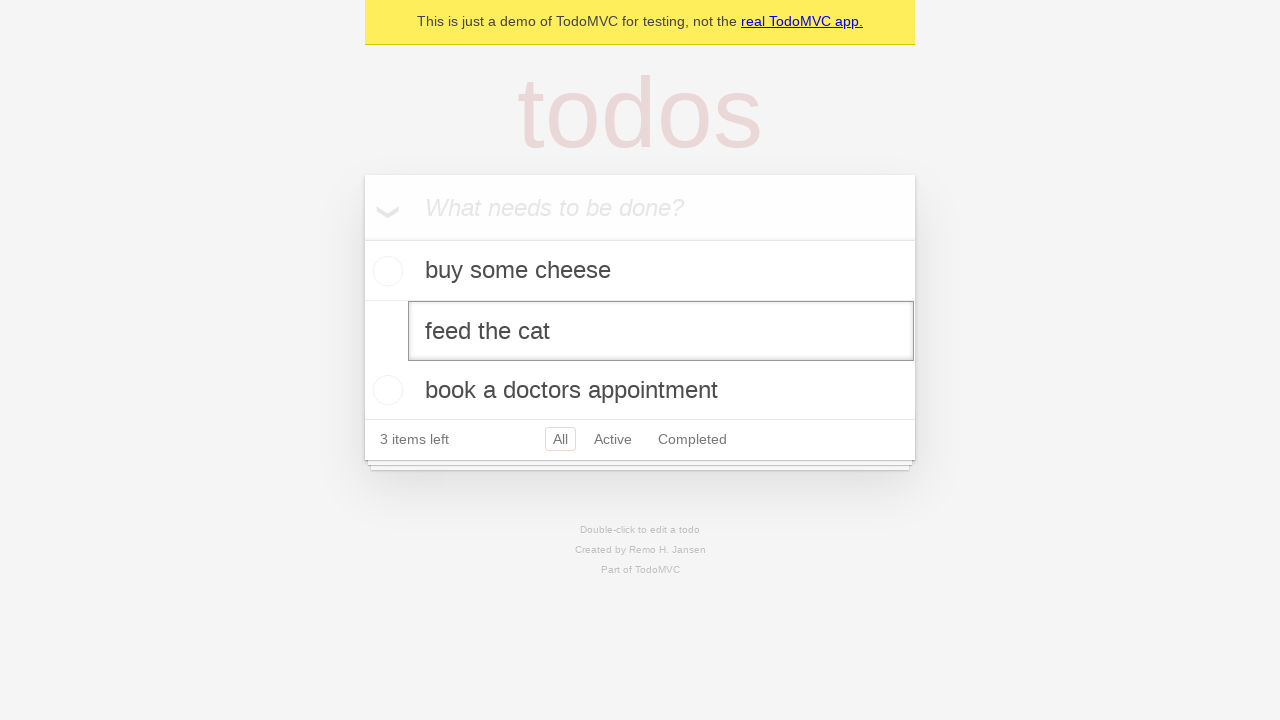

Filled edit field with text containing leading and trailing whitespace on internal:testid=[data-testid="todo-item"s] >> nth=1 >> internal:role=textbox[nam
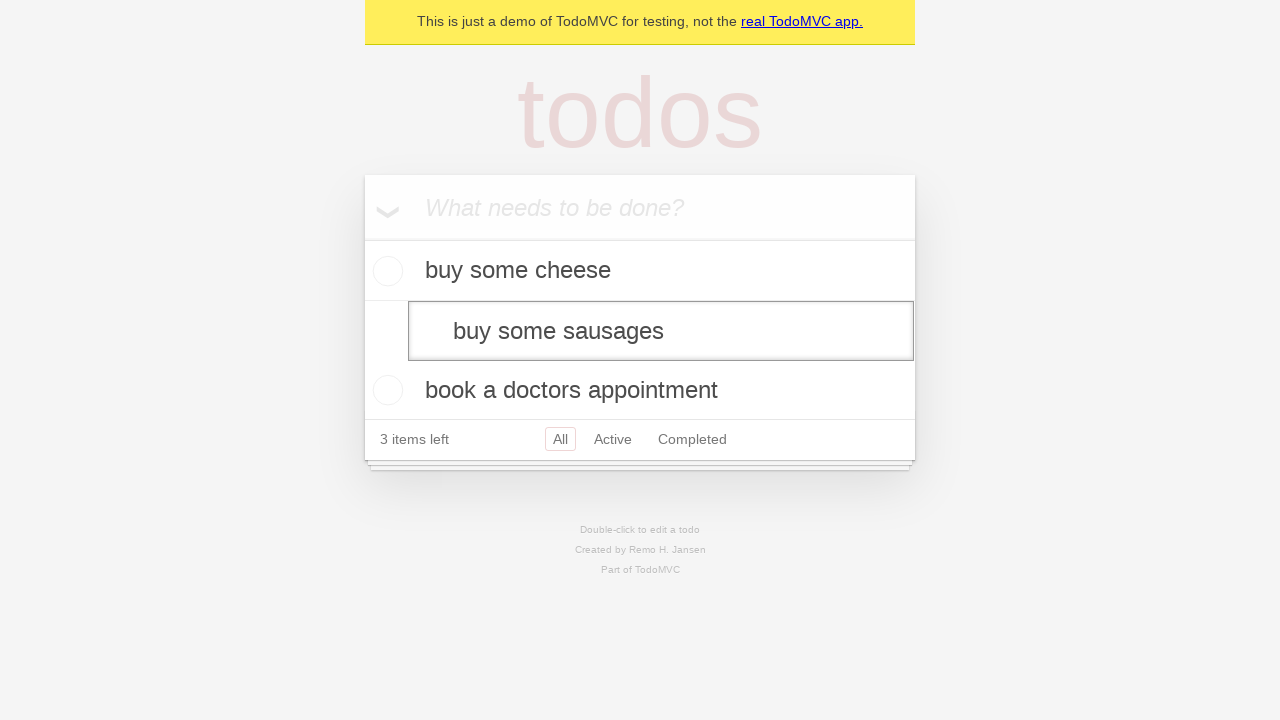

Pressed Enter to save edited todo, verifying text is trimmed on internal:testid=[data-testid="todo-item"s] >> nth=1 >> internal:role=textbox[nam
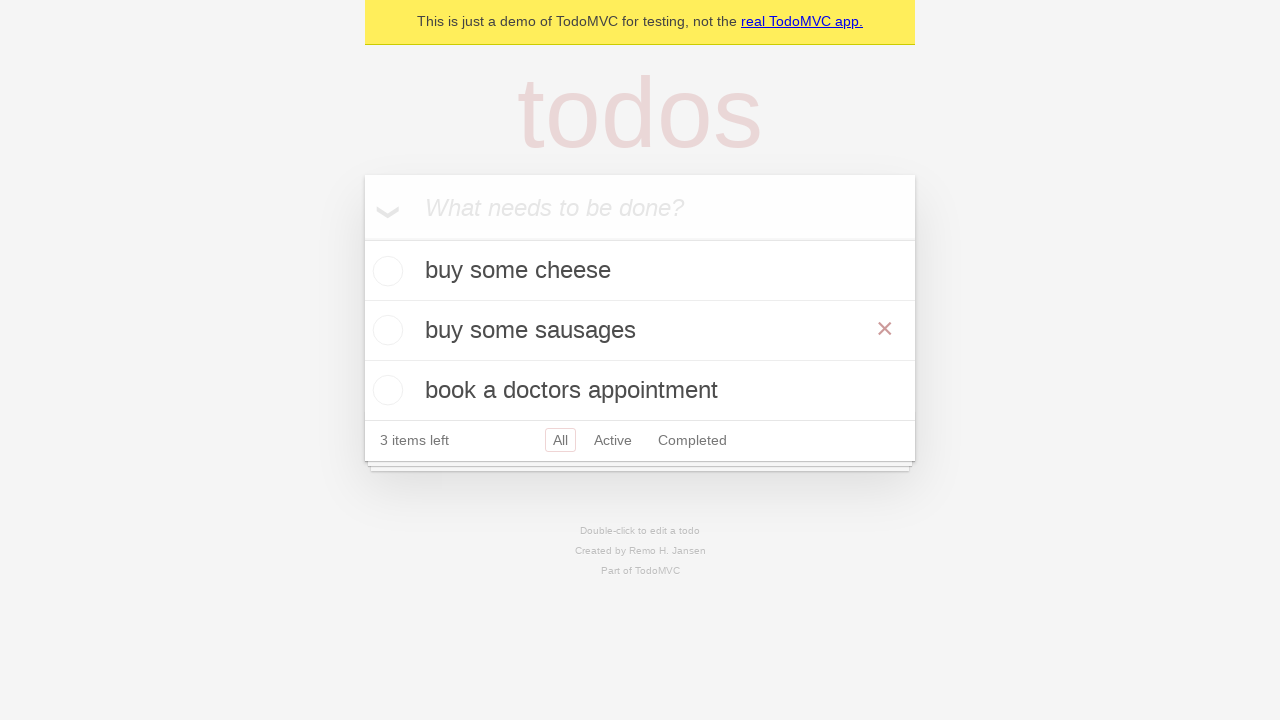

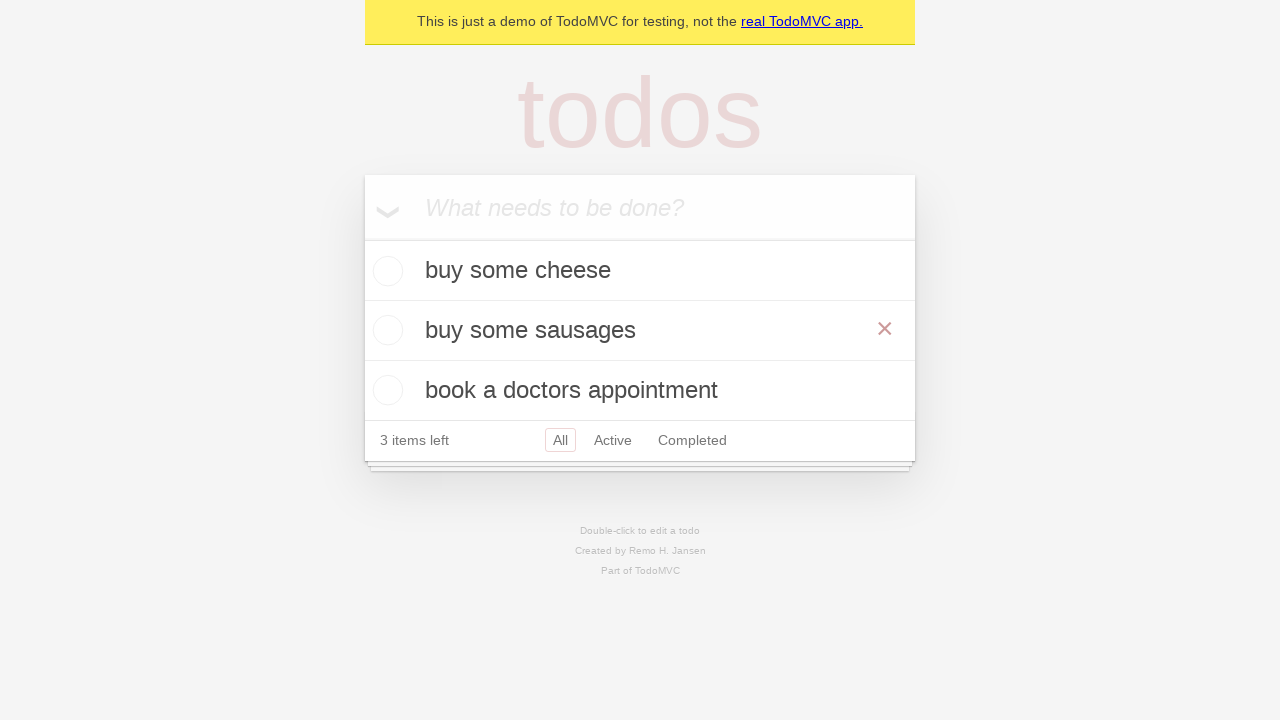